Tests error handling by attempting to add an empty task, a task exceeding 30 characters, and a duplicate task, validating appropriate error messages are displayed.

Starting URL: https://www.techglobal-training.com/frontend

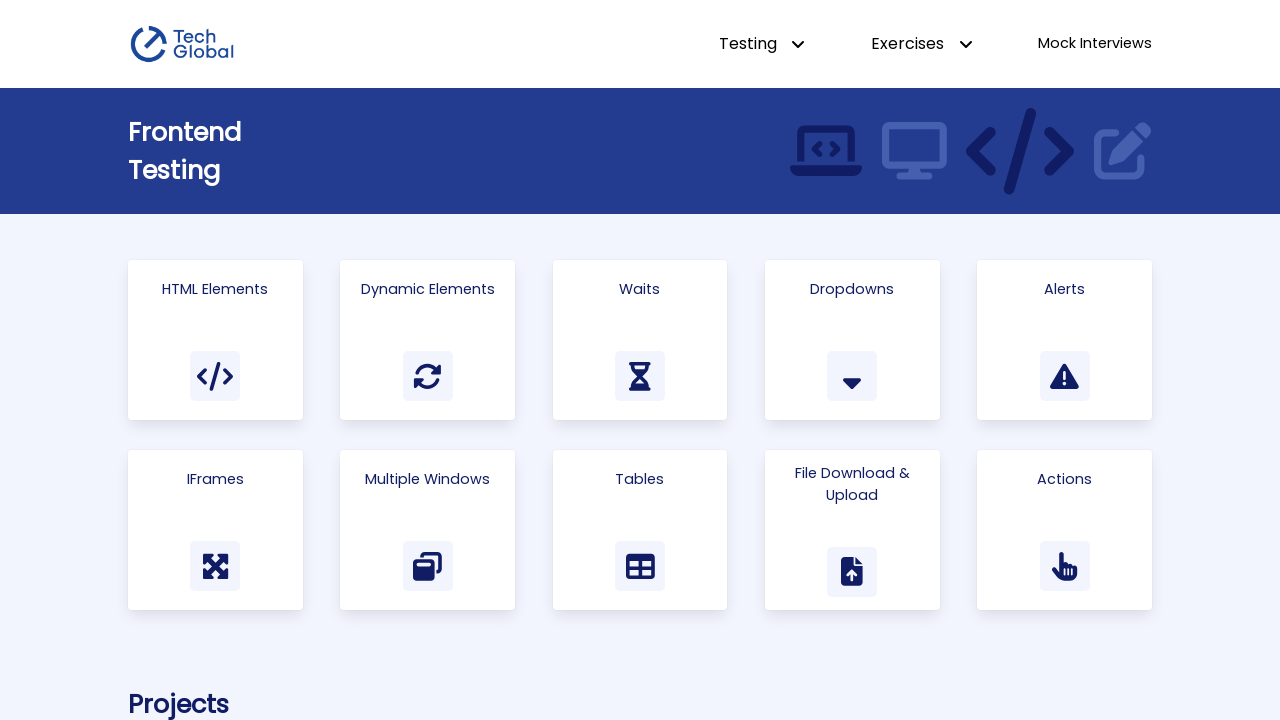

Clicked on 'Todo List' link to navigate to the todo app at (913, 360) on text=Todo List
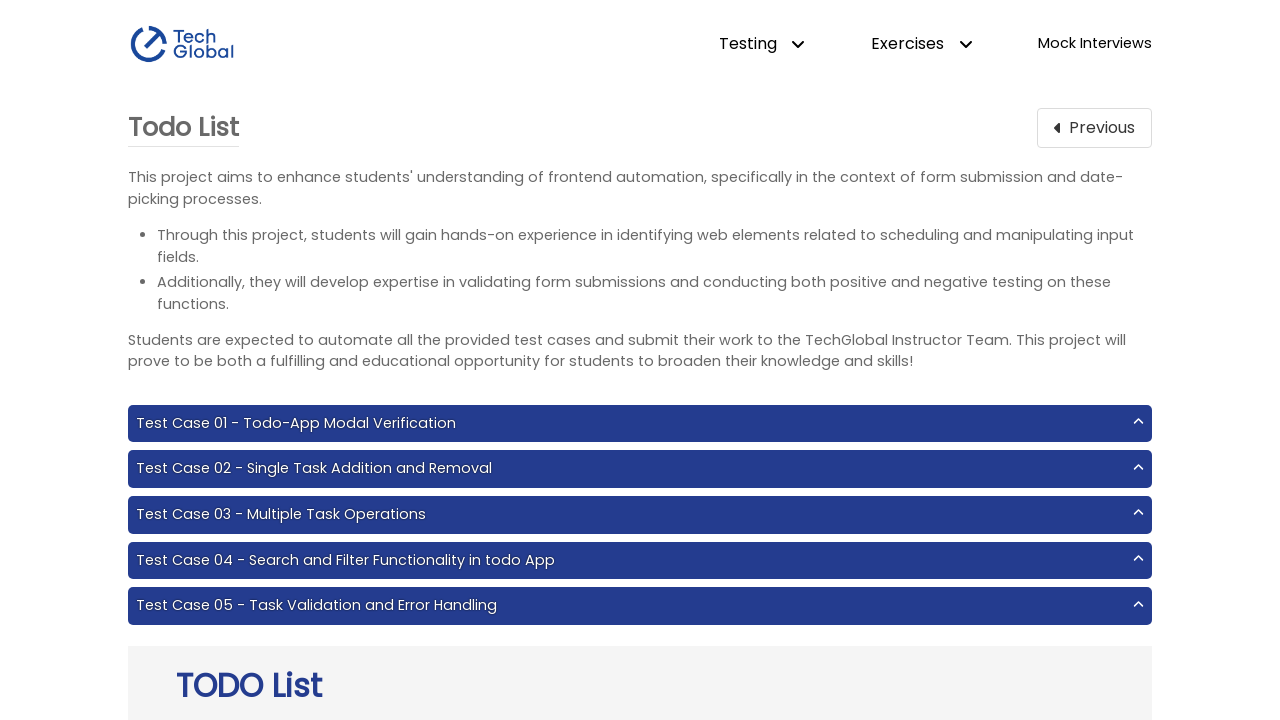

Todo input field is now visible
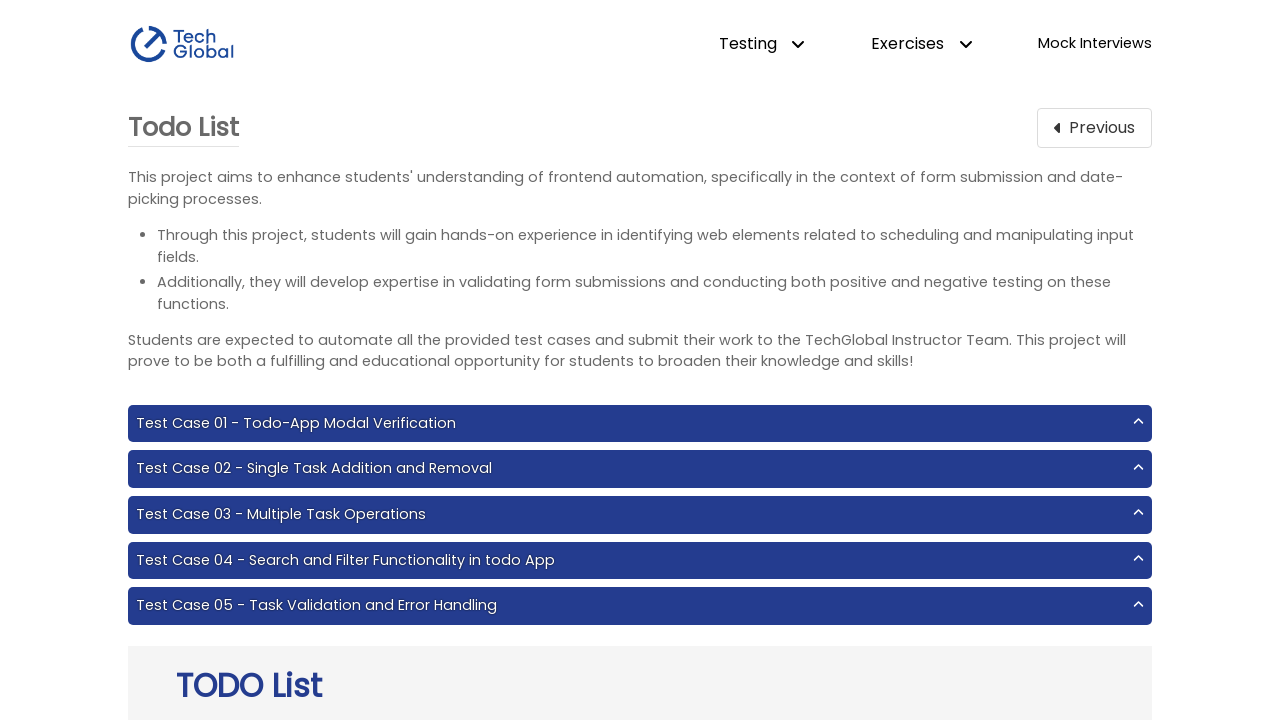

Cleared the todo input field on #input-add
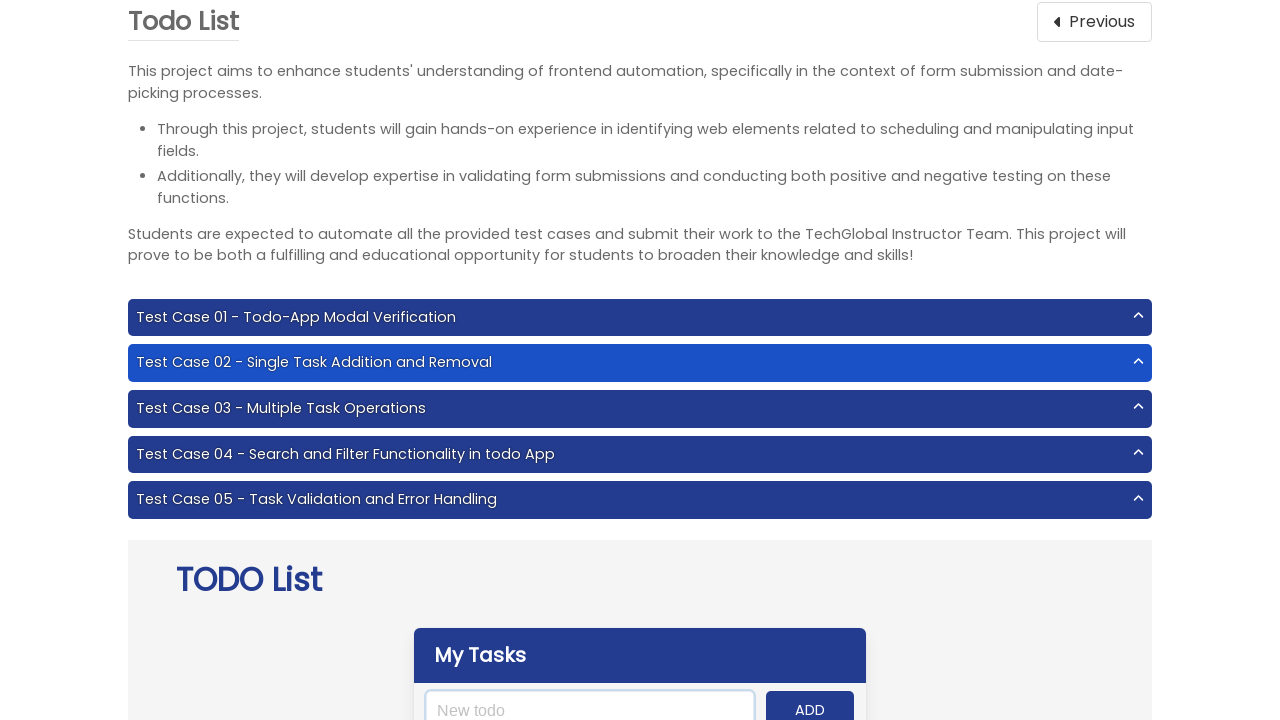

Clicked add button to attempt adding an empty task at (810, 701) on #add-btn
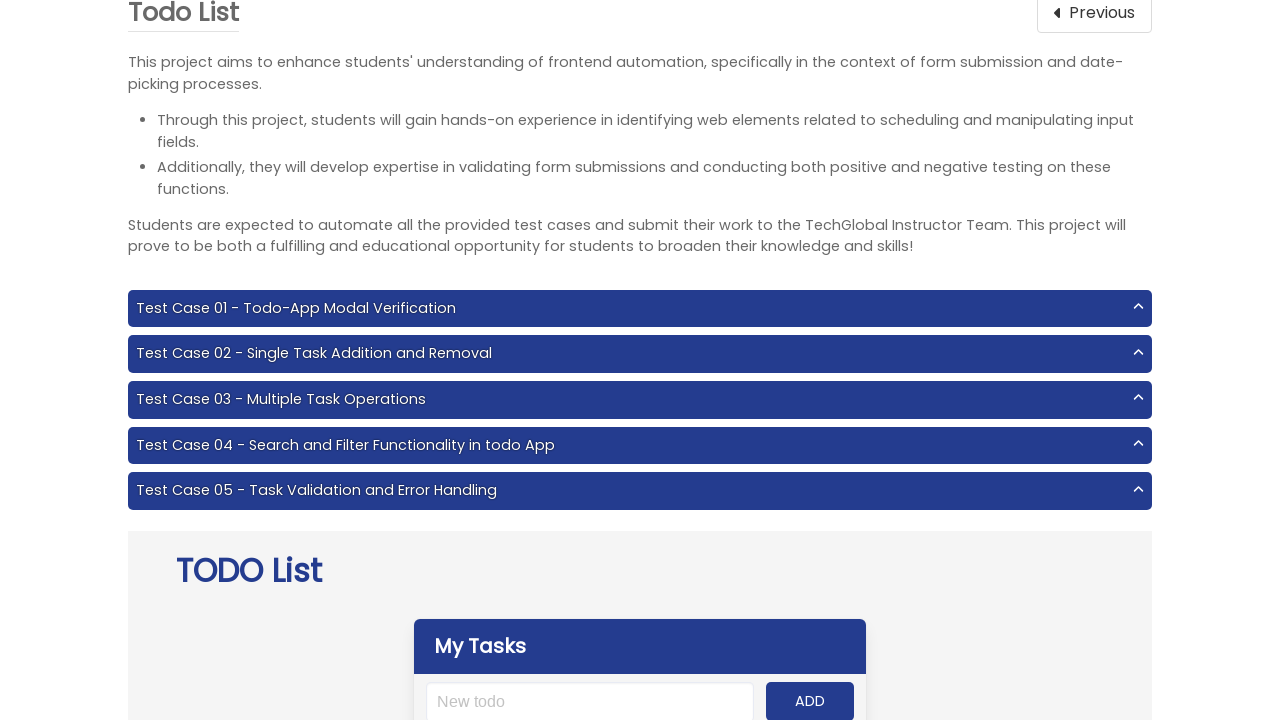

Validated 'No tasks found!' message for empty task attempt
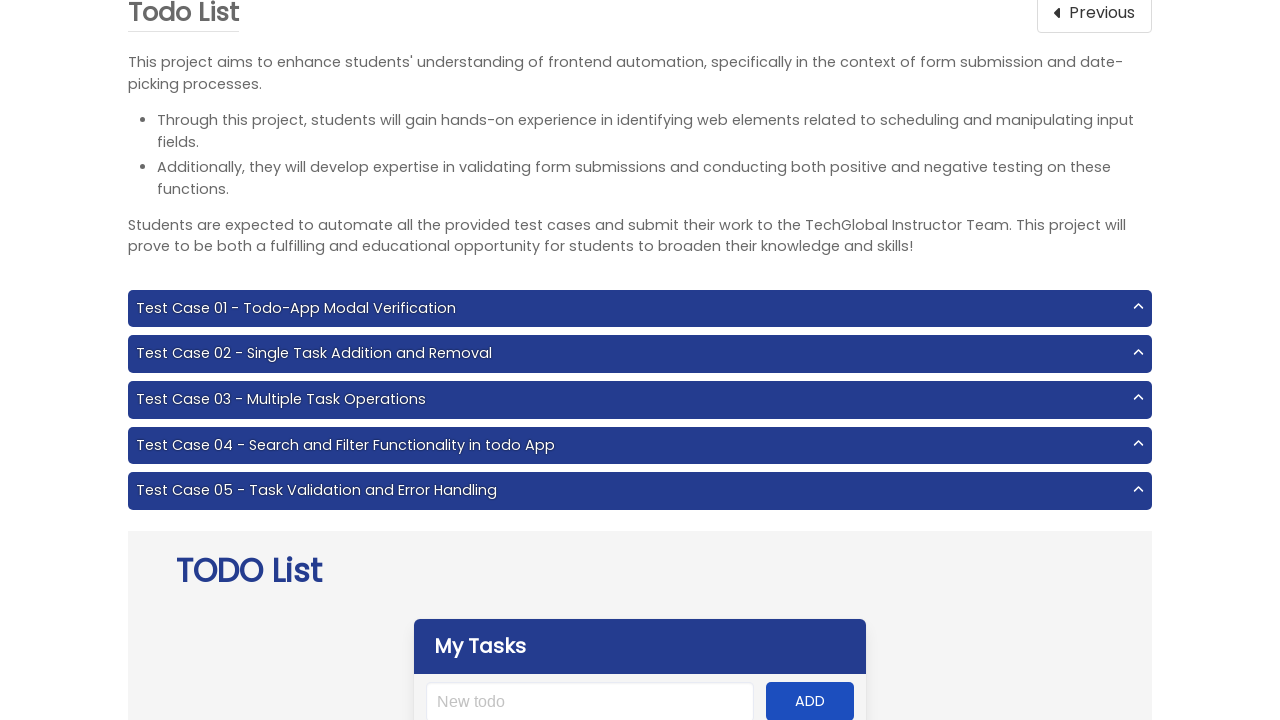

Filled input field with task exceeding 30 characters on #input-add
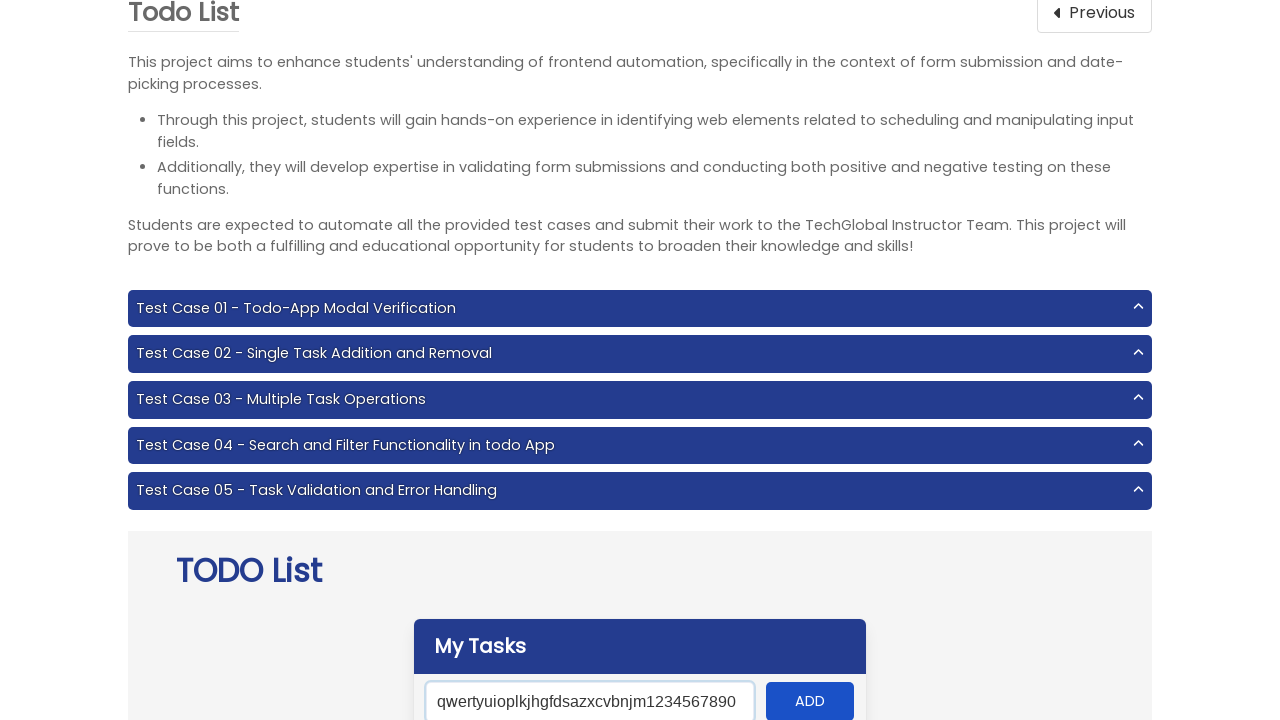

Clicked add button to attempt adding oversized task at (810, 701) on #add-btn
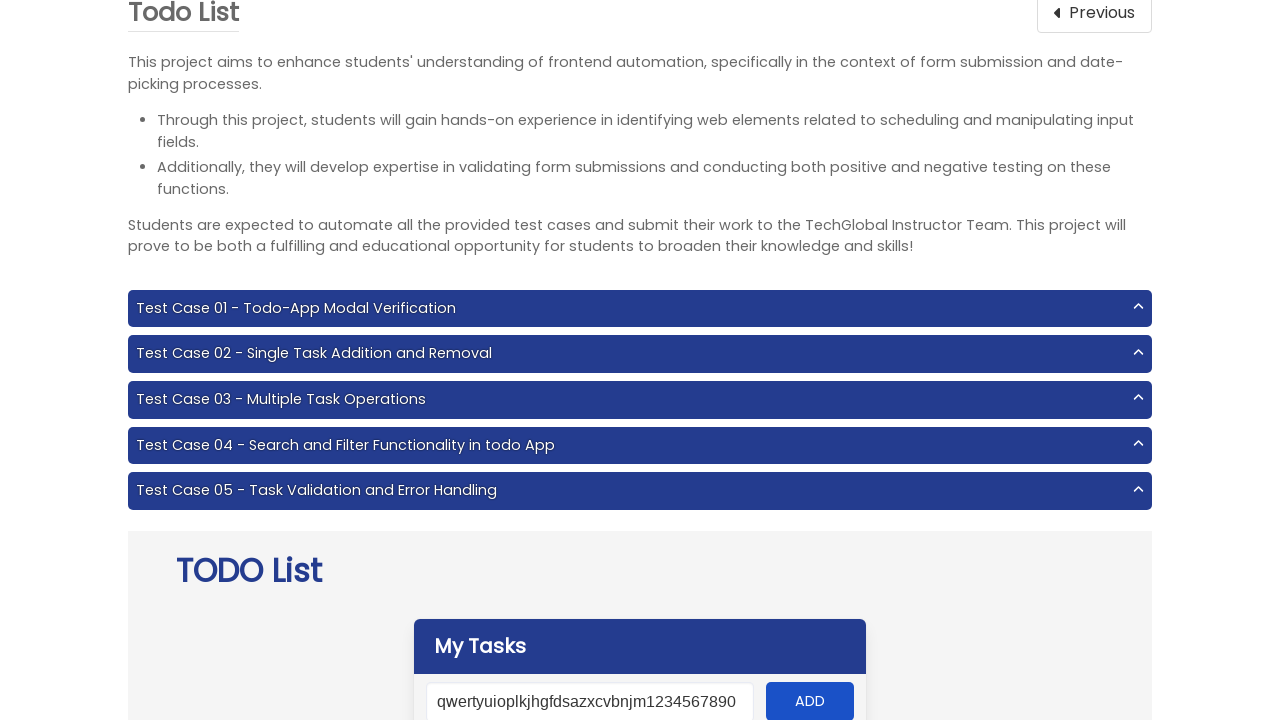

Validated error message for character limit exceeded
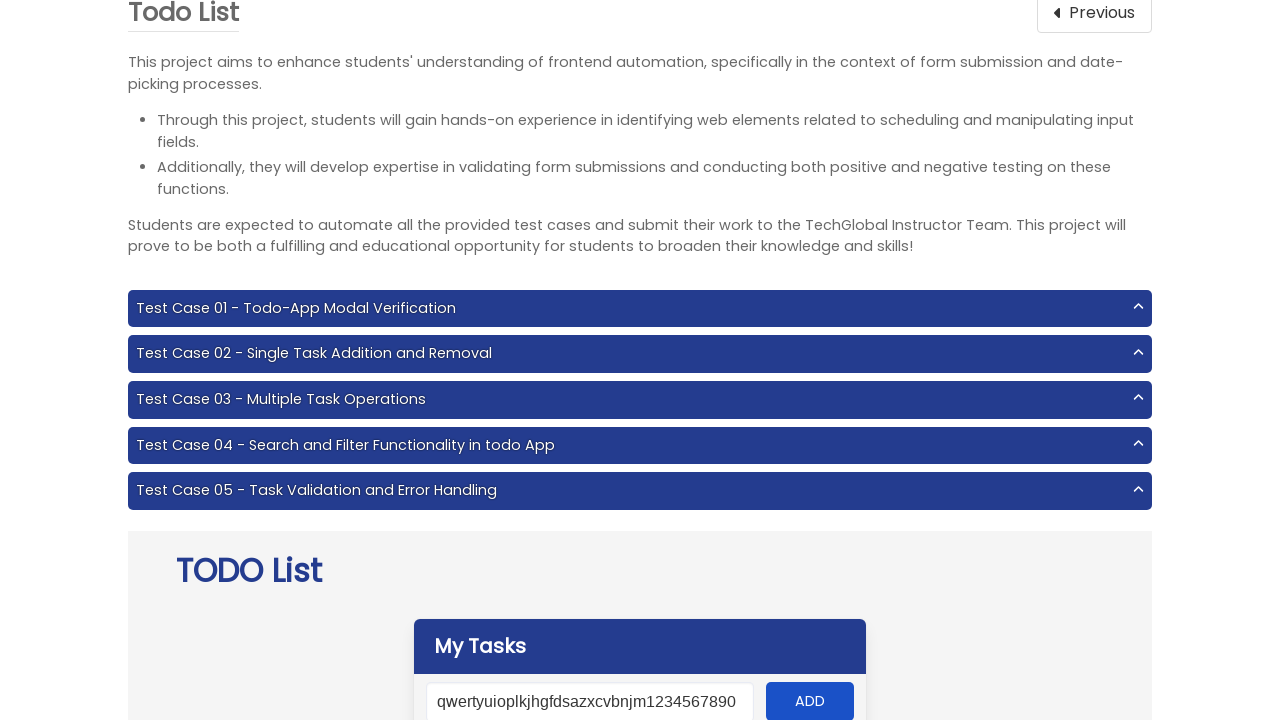

Filled input field with valid task 'Playwright' on #input-add
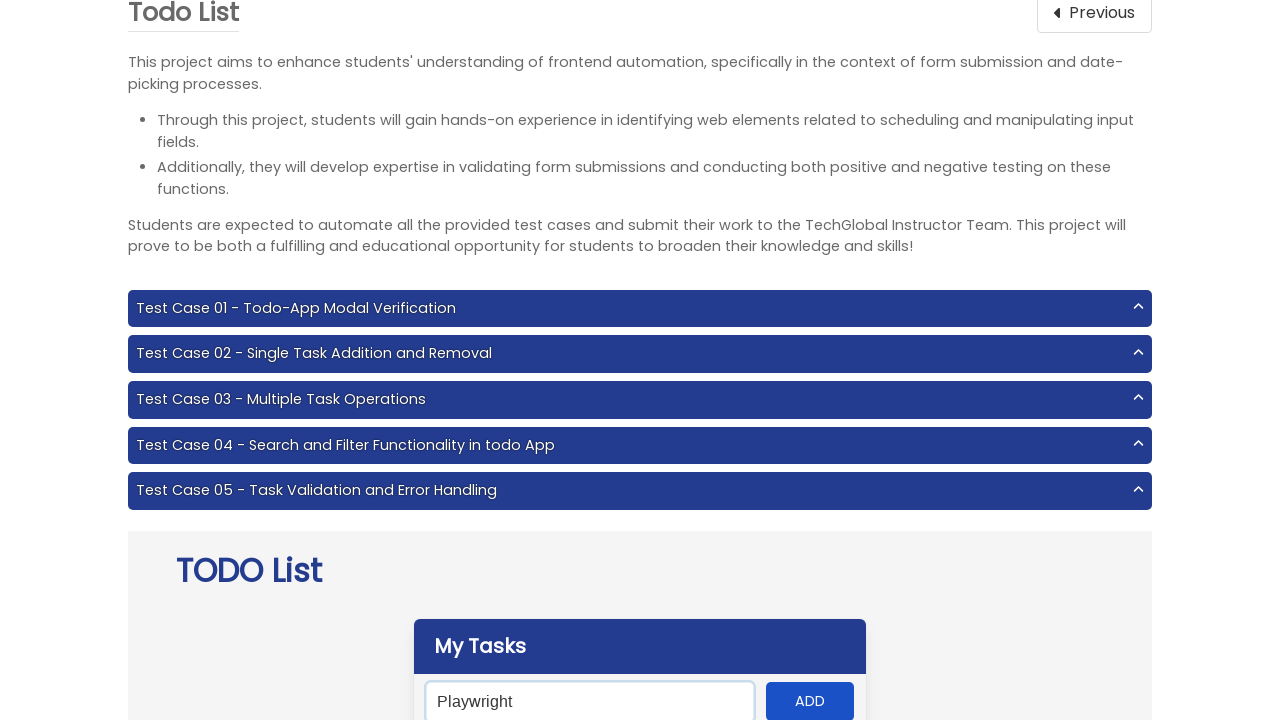

Clicked add button to add valid task 'Playwright' at (810, 701) on #add-btn
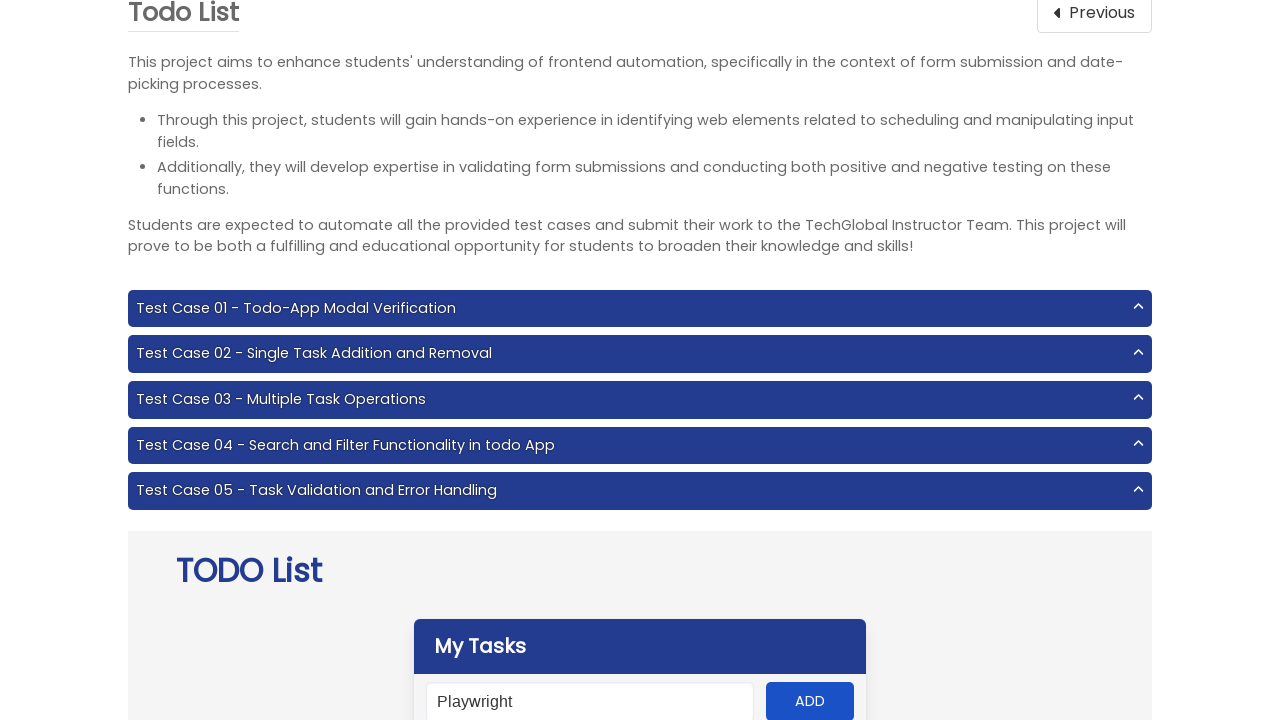

Validated that exactly one task is now in the list
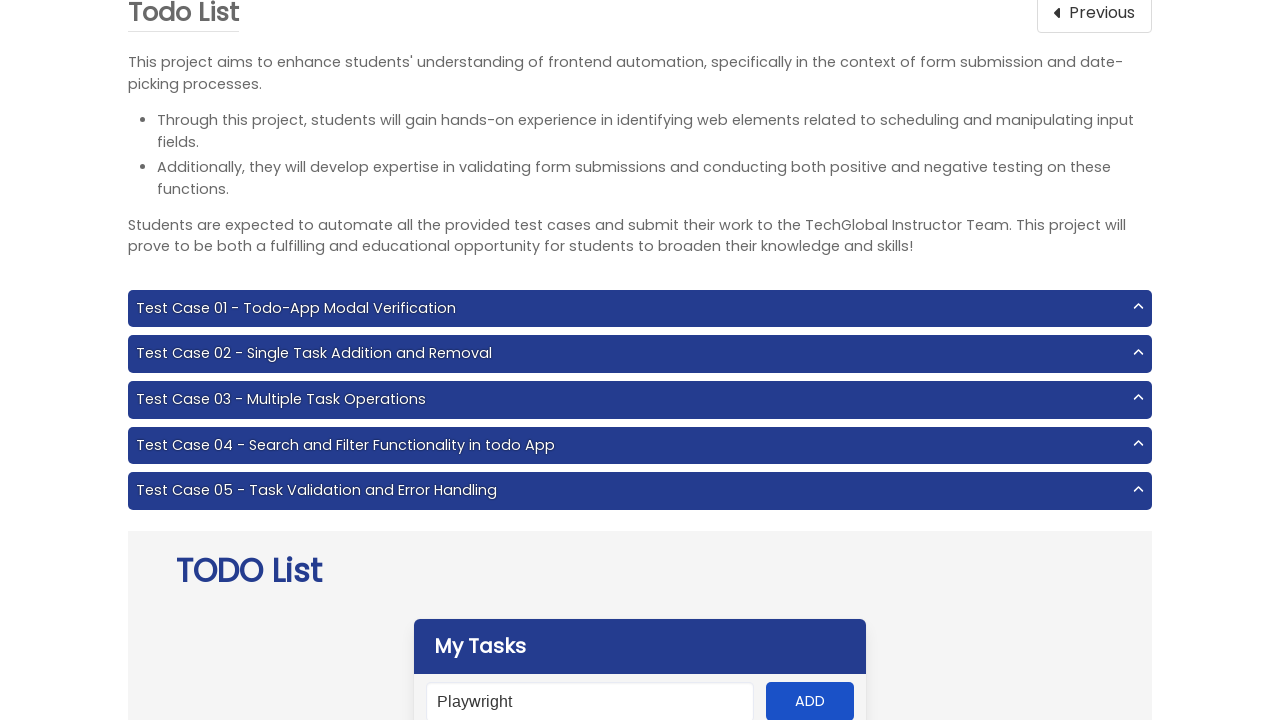

Filled input field with duplicate task 'Playwright' on #input-add
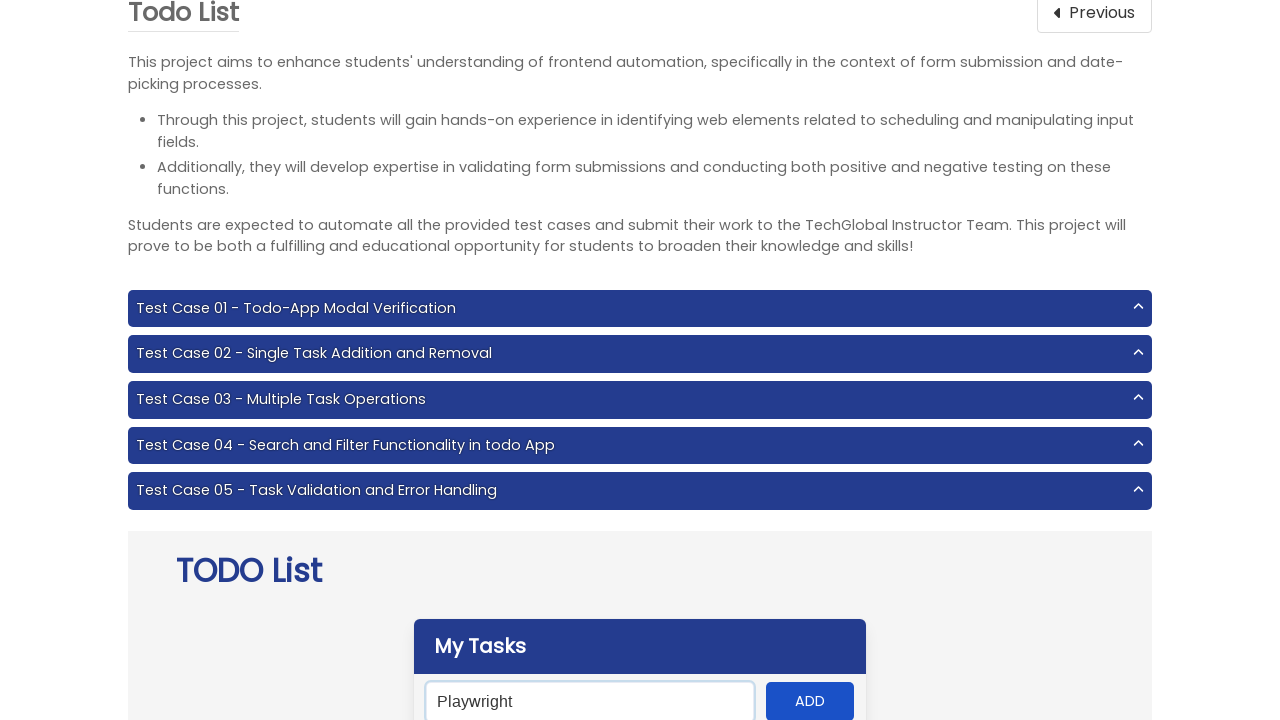

Clicked add button to attempt adding duplicate task at (810, 701) on #add-btn
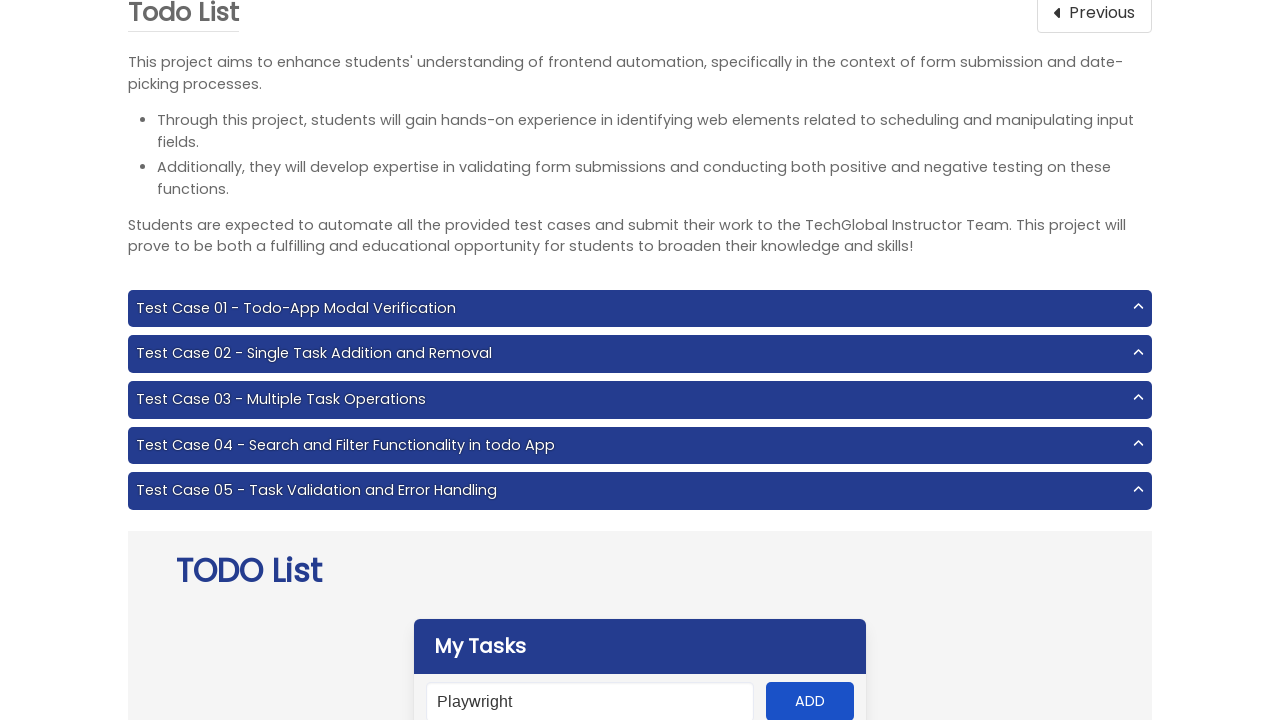

Validated duplicate task error message for 'Playwright'
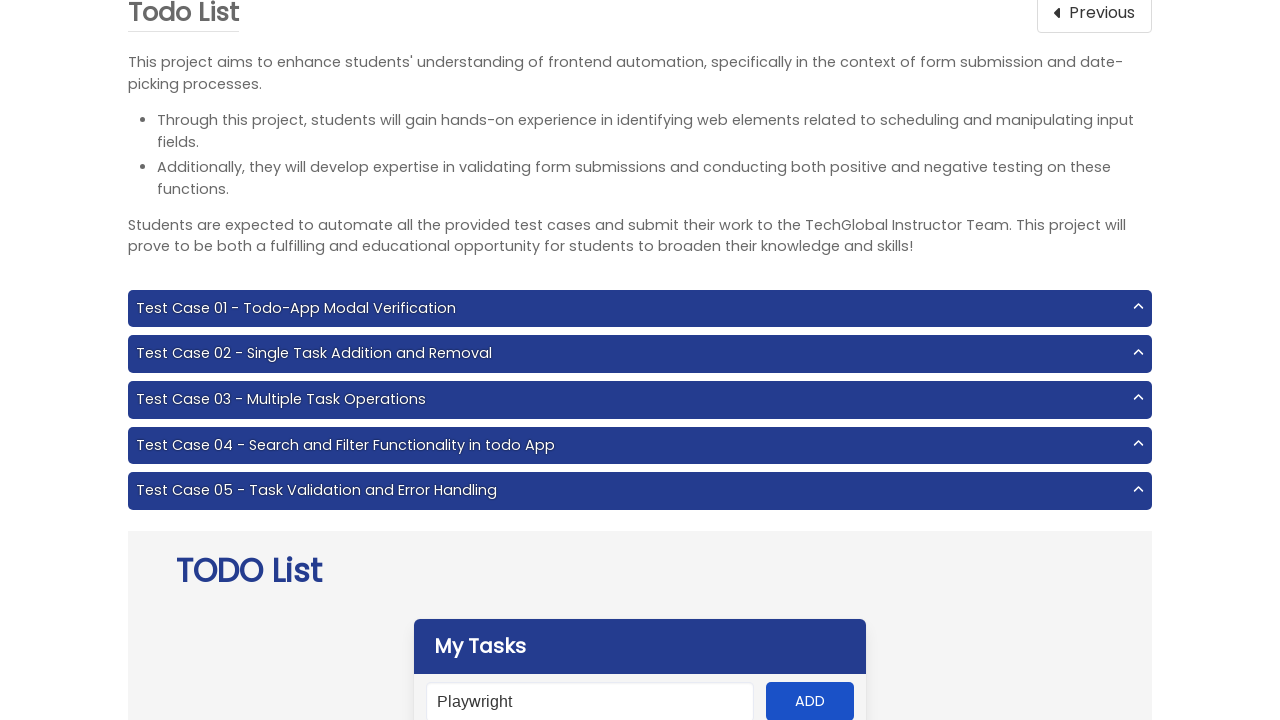

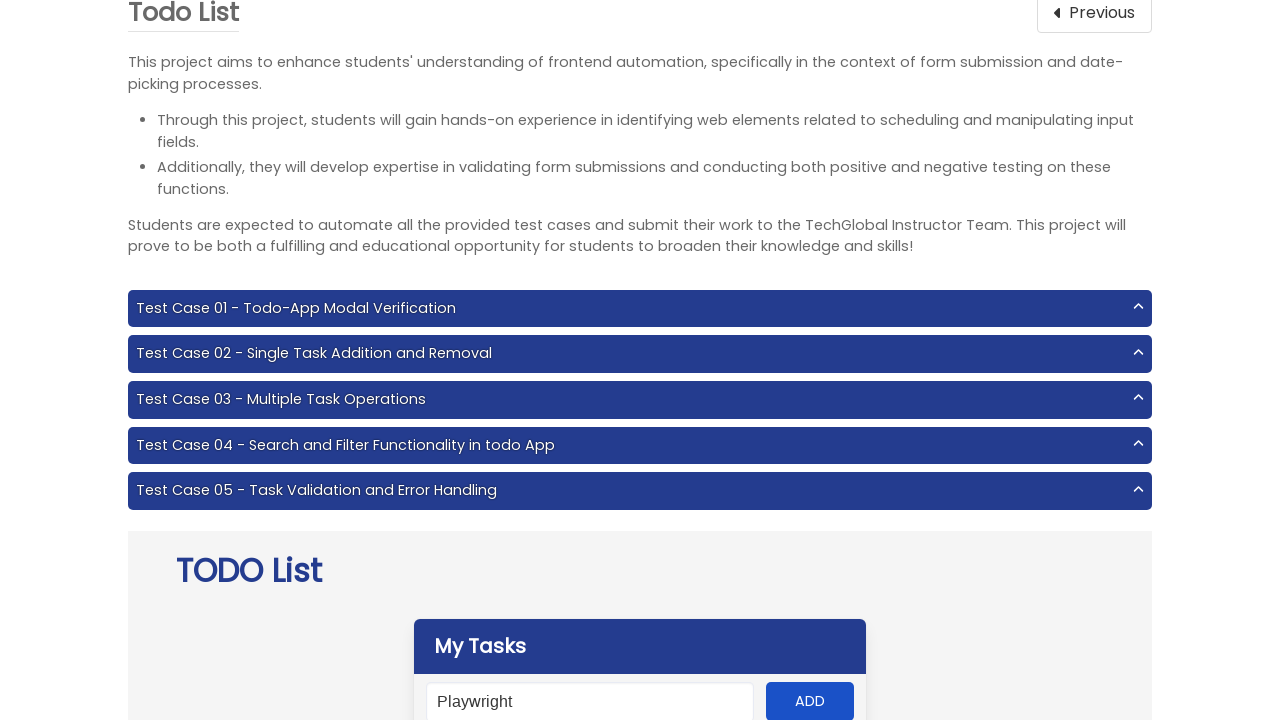